Tests marking all todo items as completed using the toggle all checkbox

Starting URL: https://demo.playwright.dev/todomvc

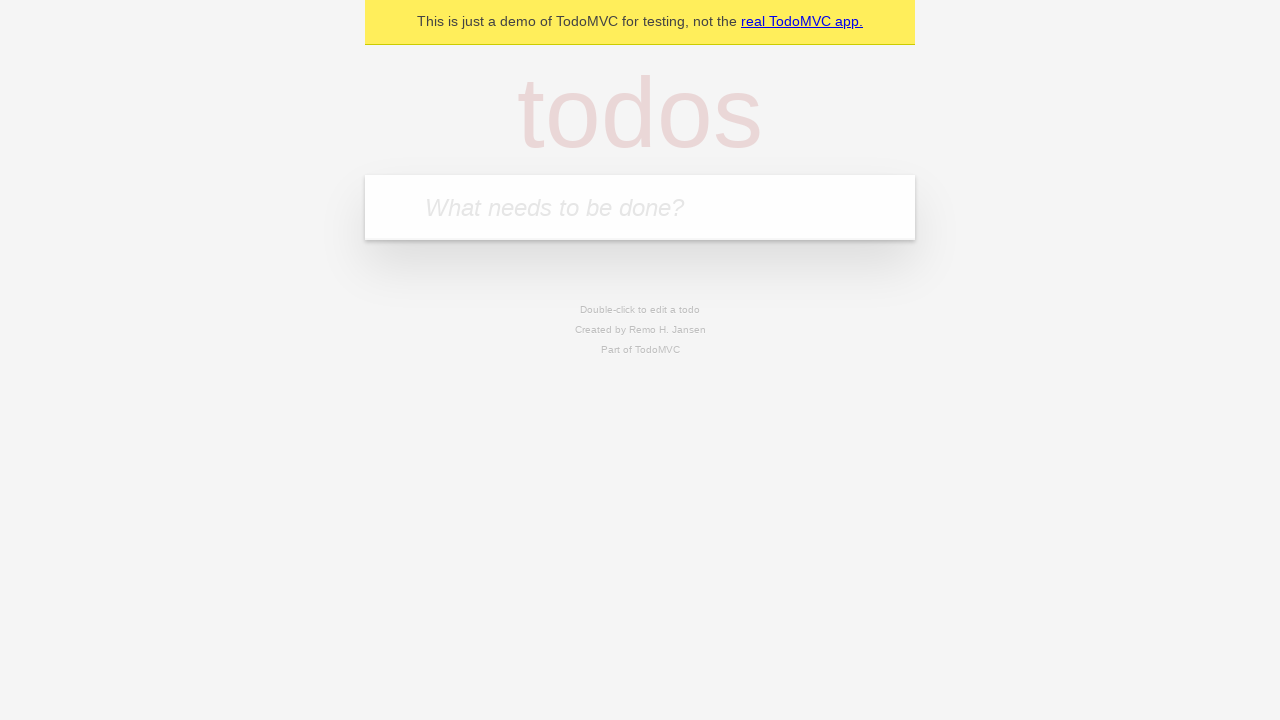

Filled first todo item: 'buy some cheese' on internal:attr=[placeholder="What needs to be done?"i]
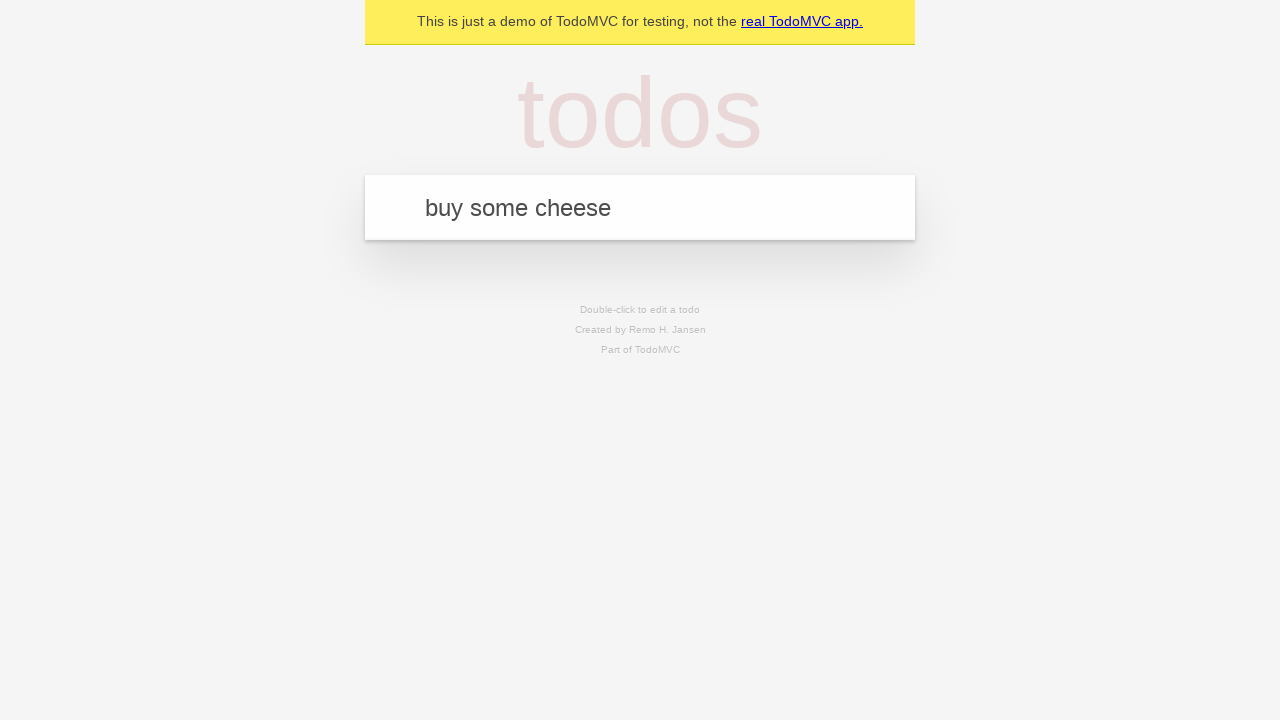

Pressed Enter to add first todo item on internal:attr=[placeholder="What needs to be done?"i]
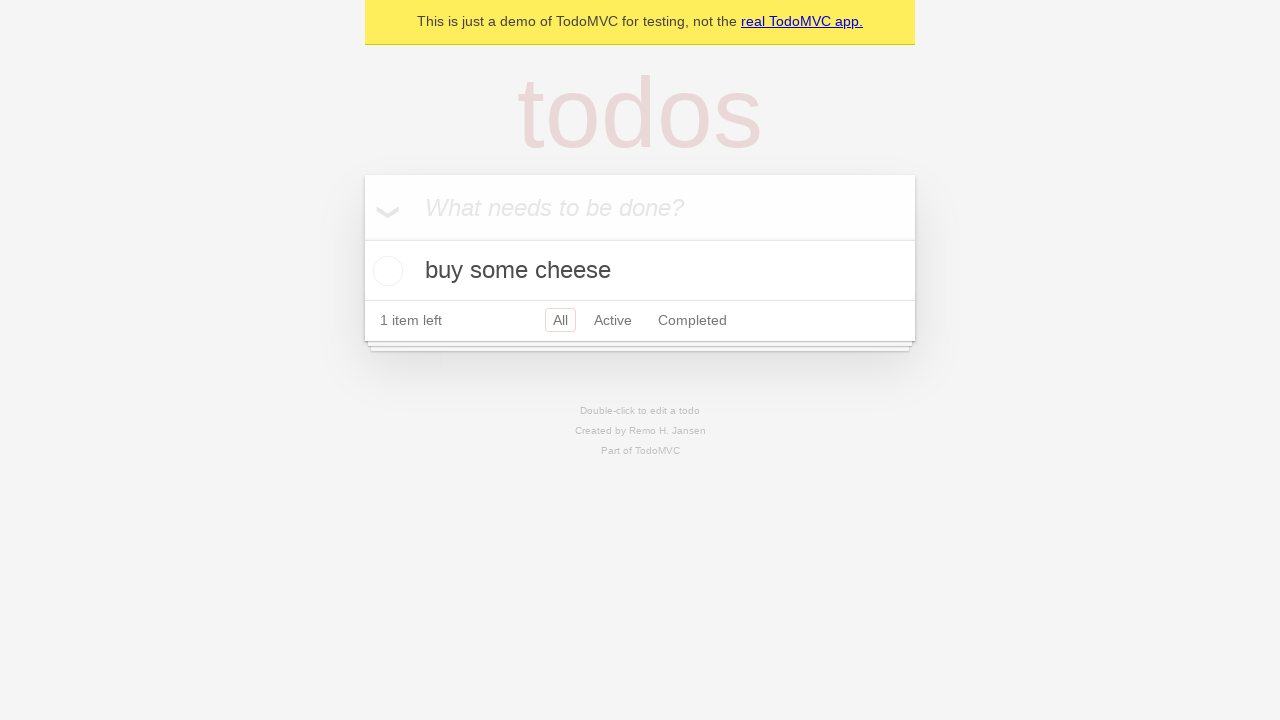

Filled second todo item: 'feed the cat' on internal:attr=[placeholder="What needs to be done?"i]
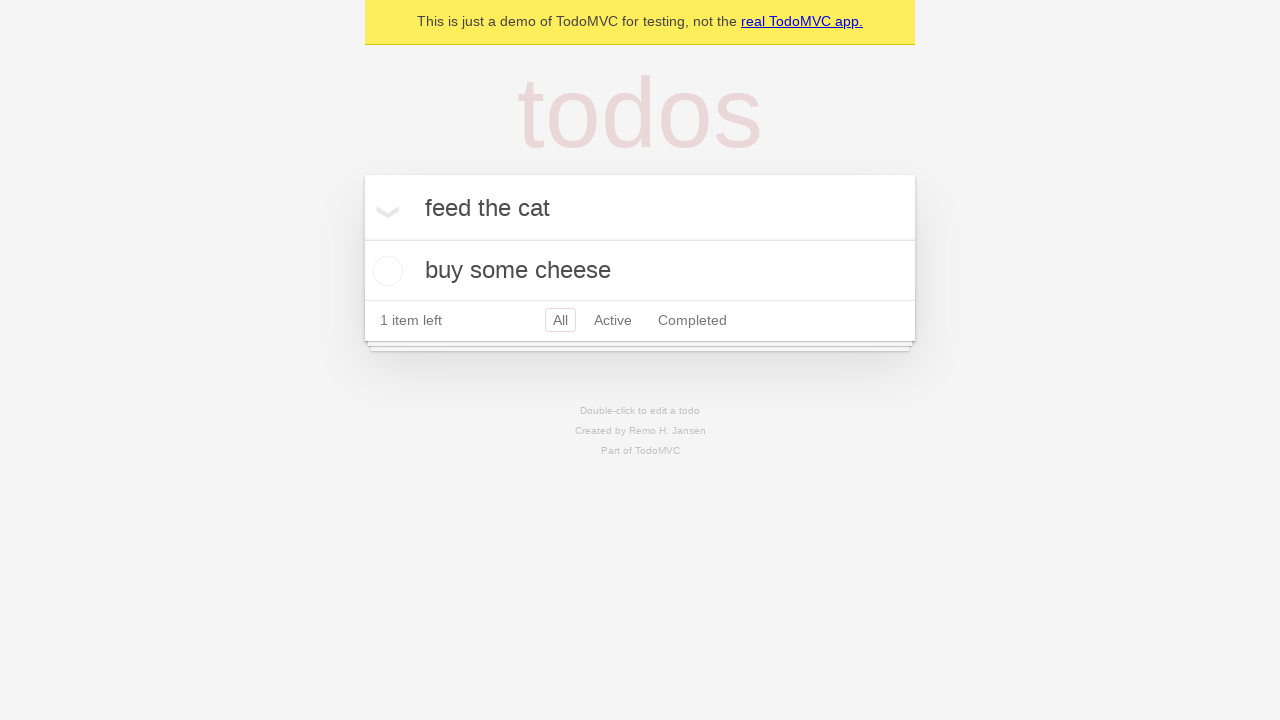

Pressed Enter to add second todo item on internal:attr=[placeholder="What needs to be done?"i]
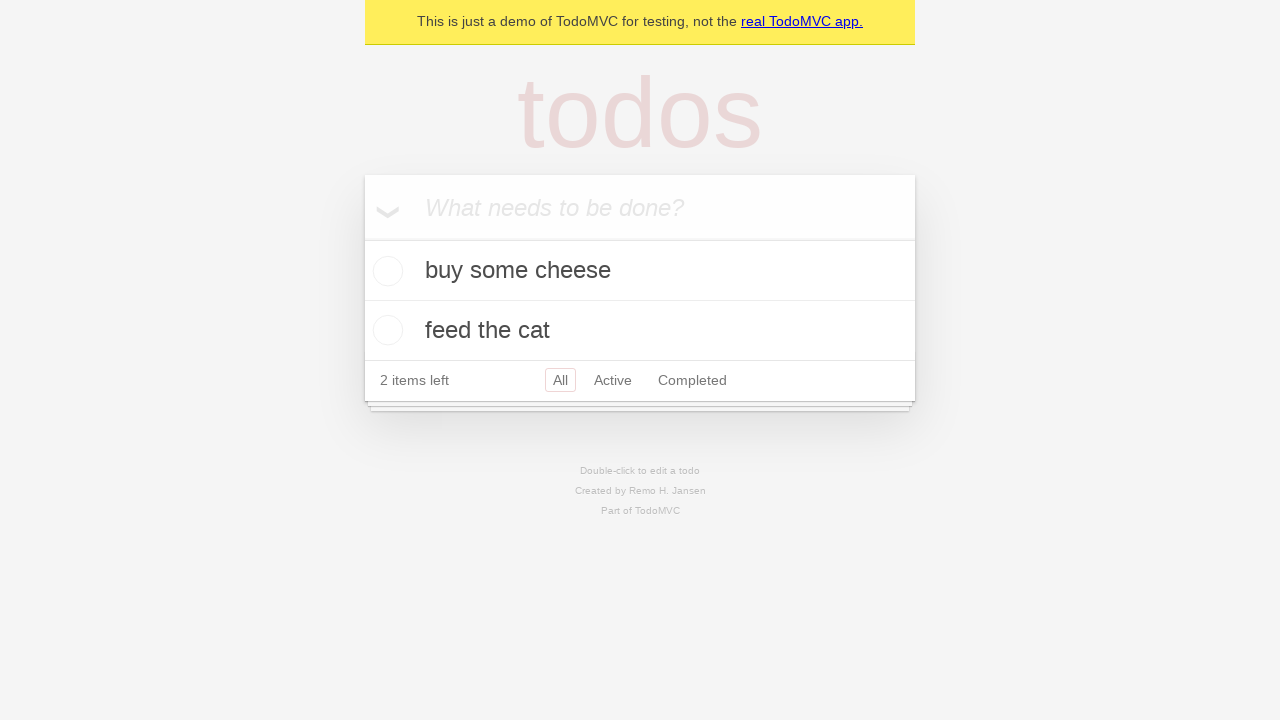

Filled third todo item: 'book a doctors appointment' on internal:attr=[placeholder="What needs to be done?"i]
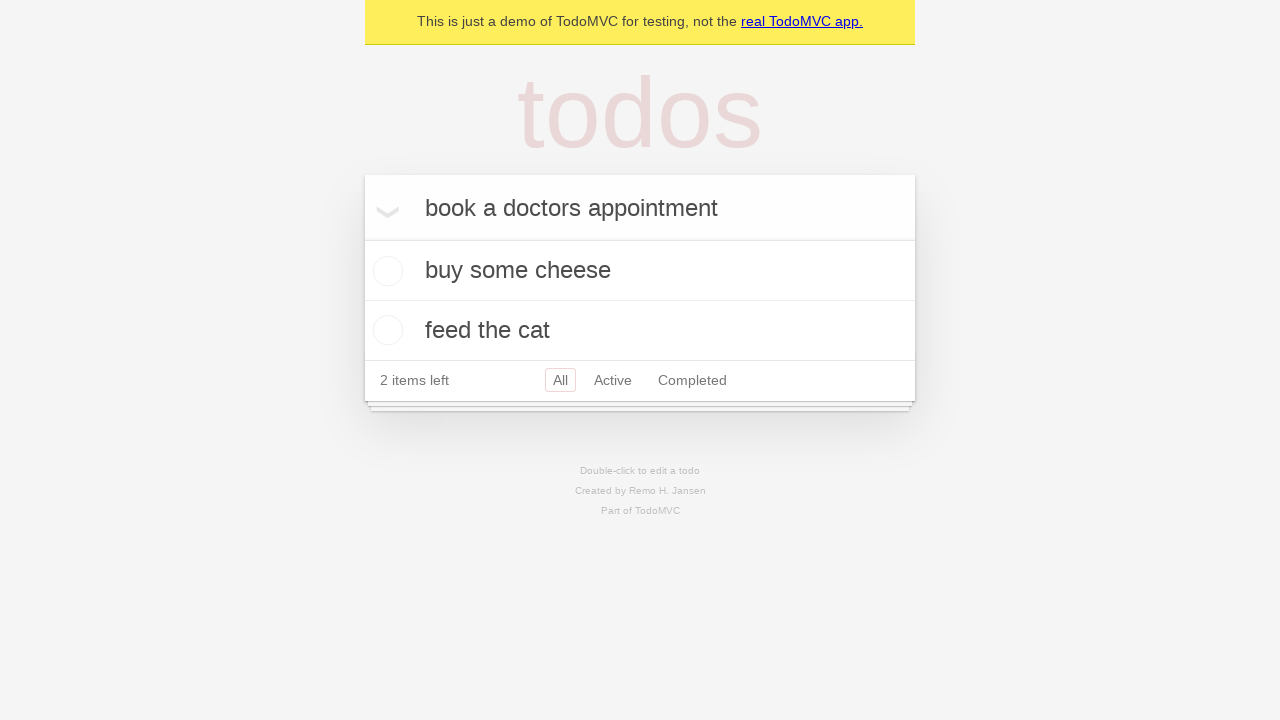

Pressed Enter to add third todo item on internal:attr=[placeholder="What needs to be done?"i]
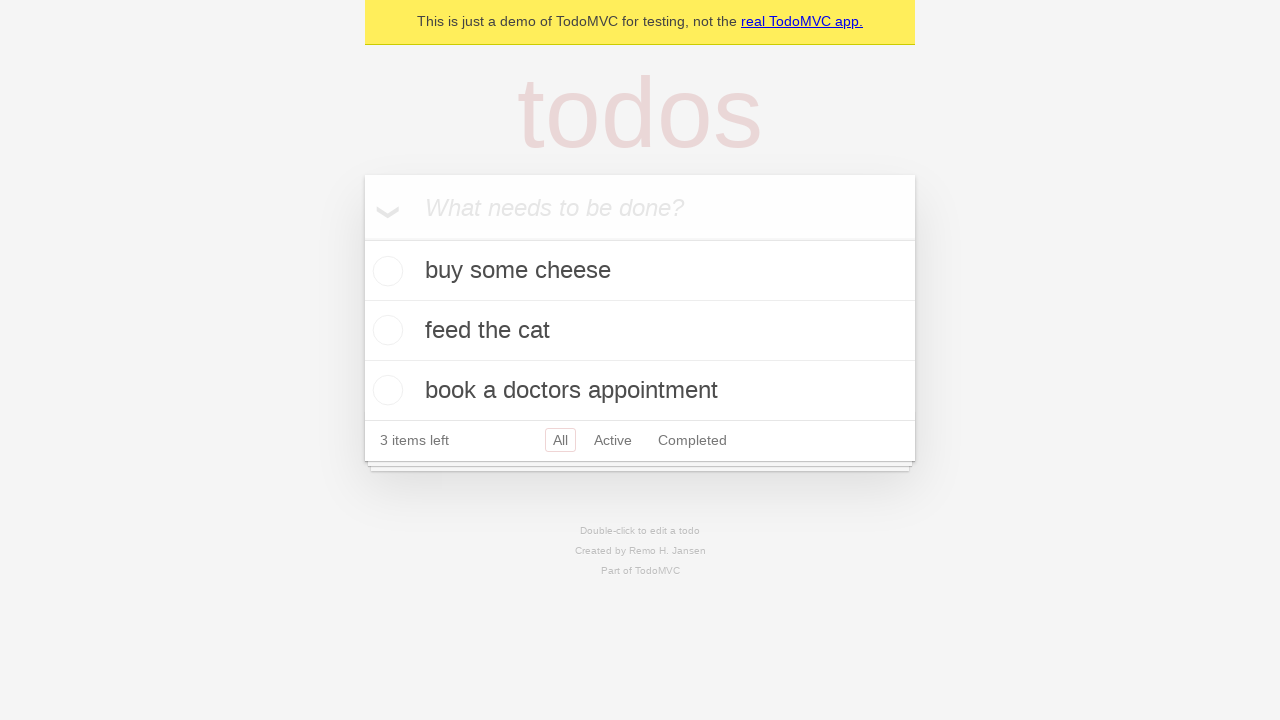

Waited for all 3 todo items to be visible
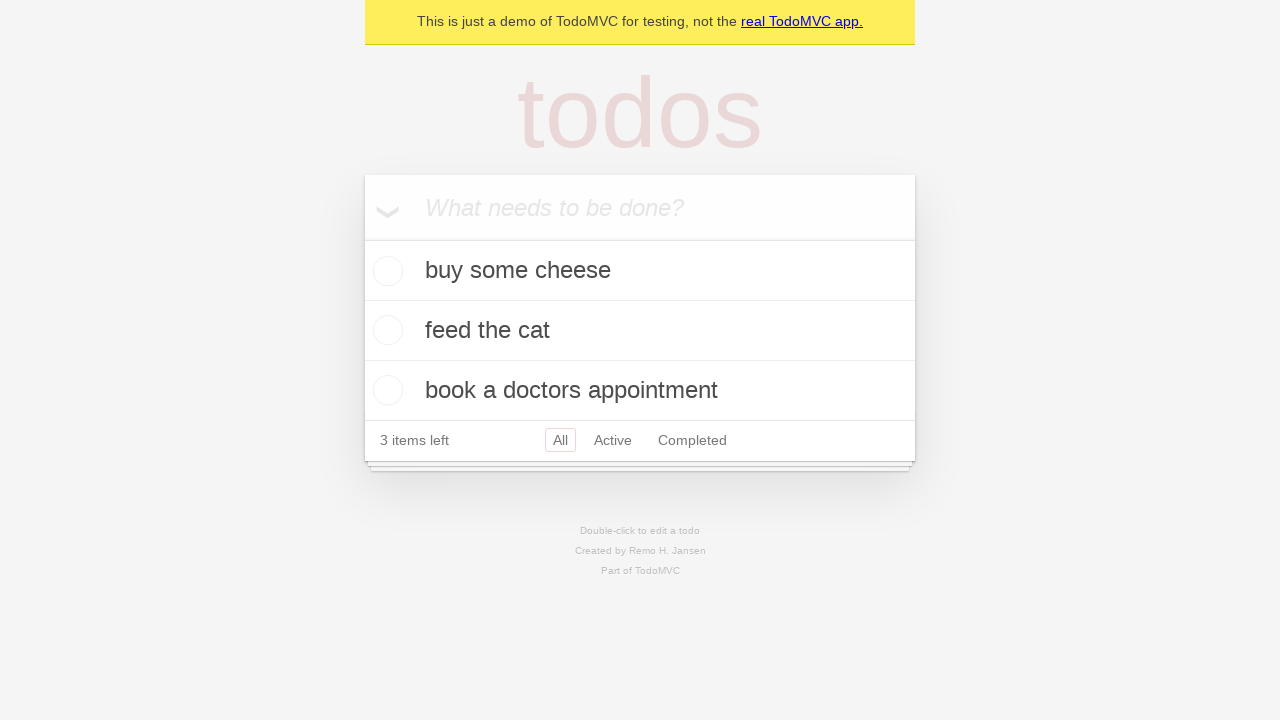

Clicked 'Mark all as complete' checkbox at (362, 238) on internal:label="Mark all as complete"i
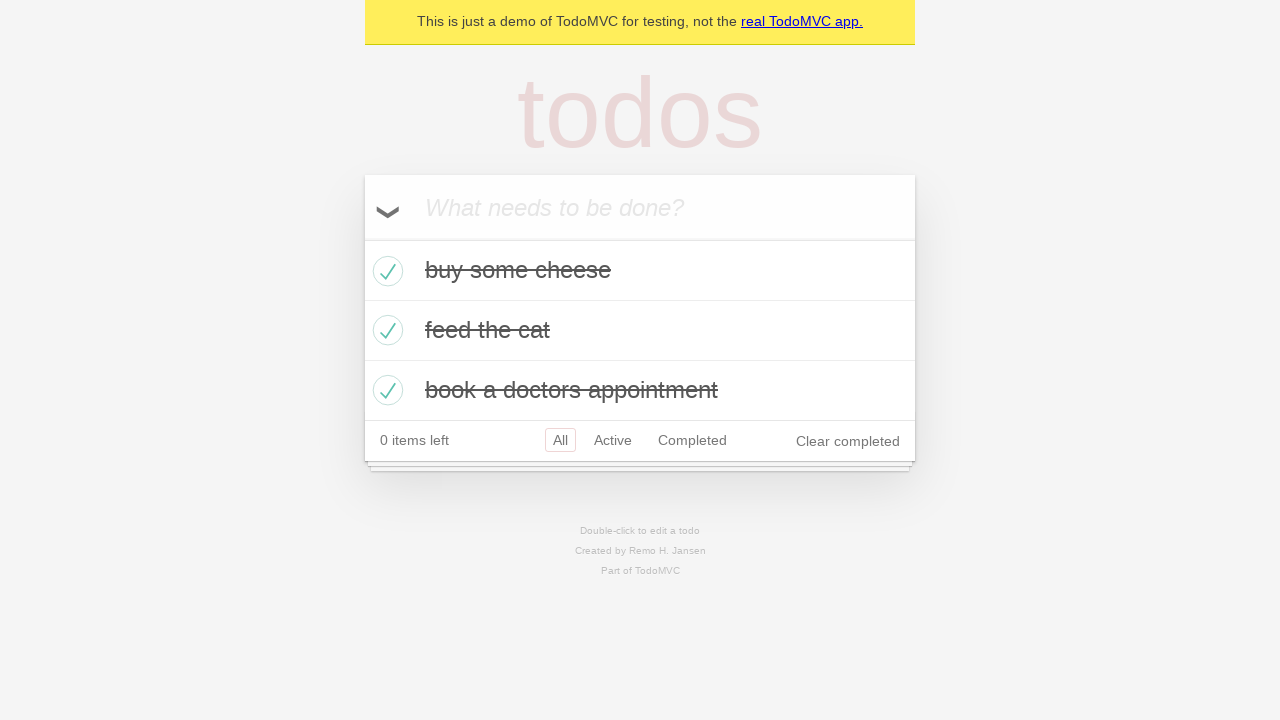

Waited for all 3 todo items to be marked as completed
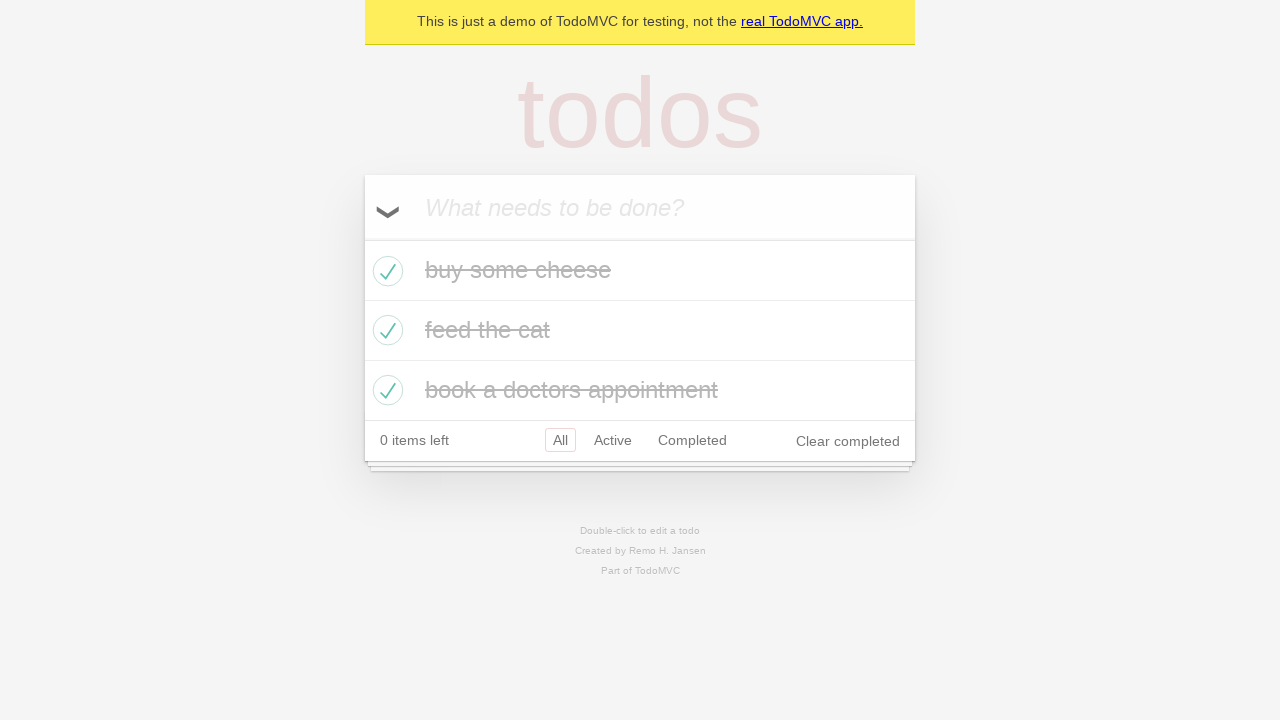

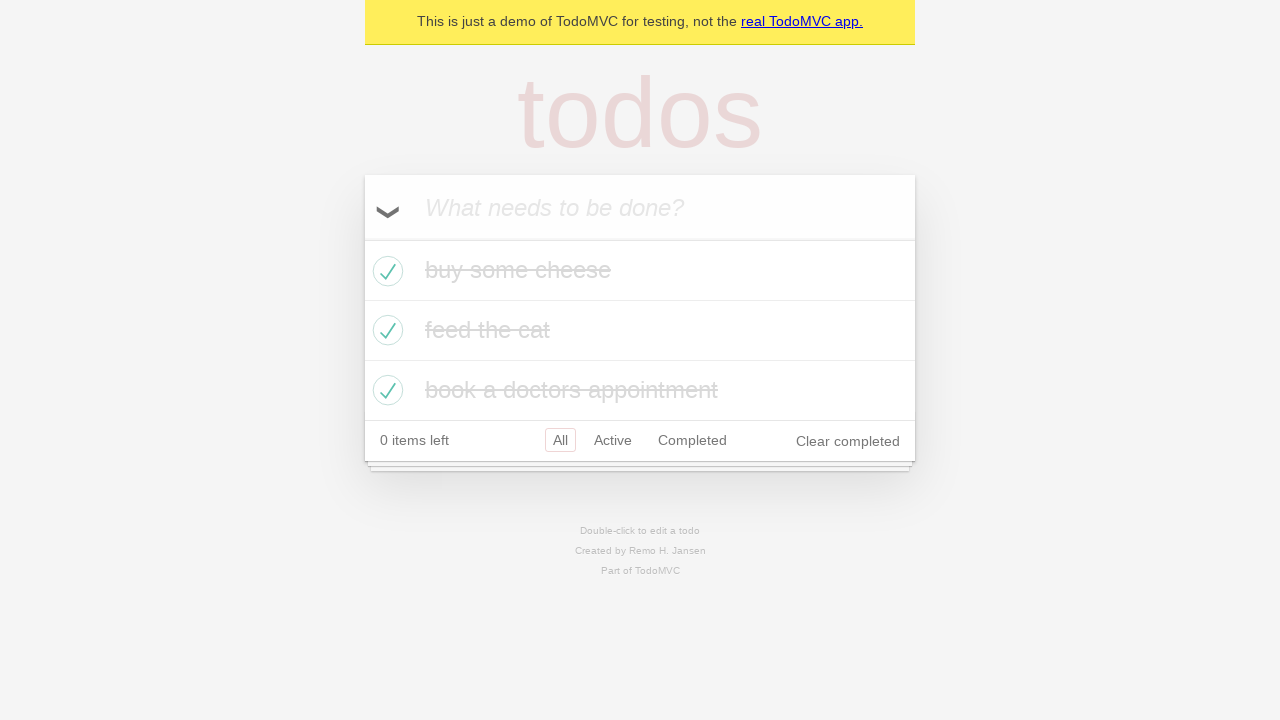